Tests window handling functionality by clicking a link that opens a new window, switching to the new window to verify its content, and then switching back to the original window to verify it remains accessible.

Starting URL: https://the-internet.herokuapp.com/windows

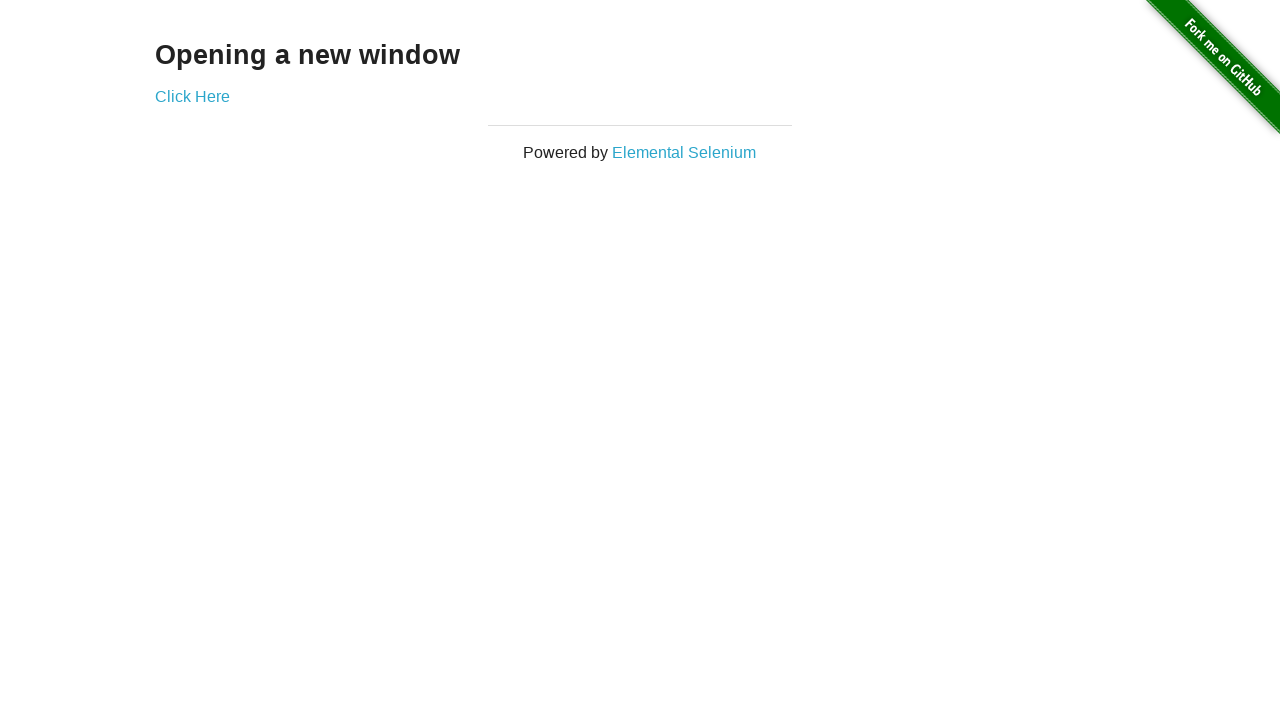

Waited for h3 heading to load on the windows page
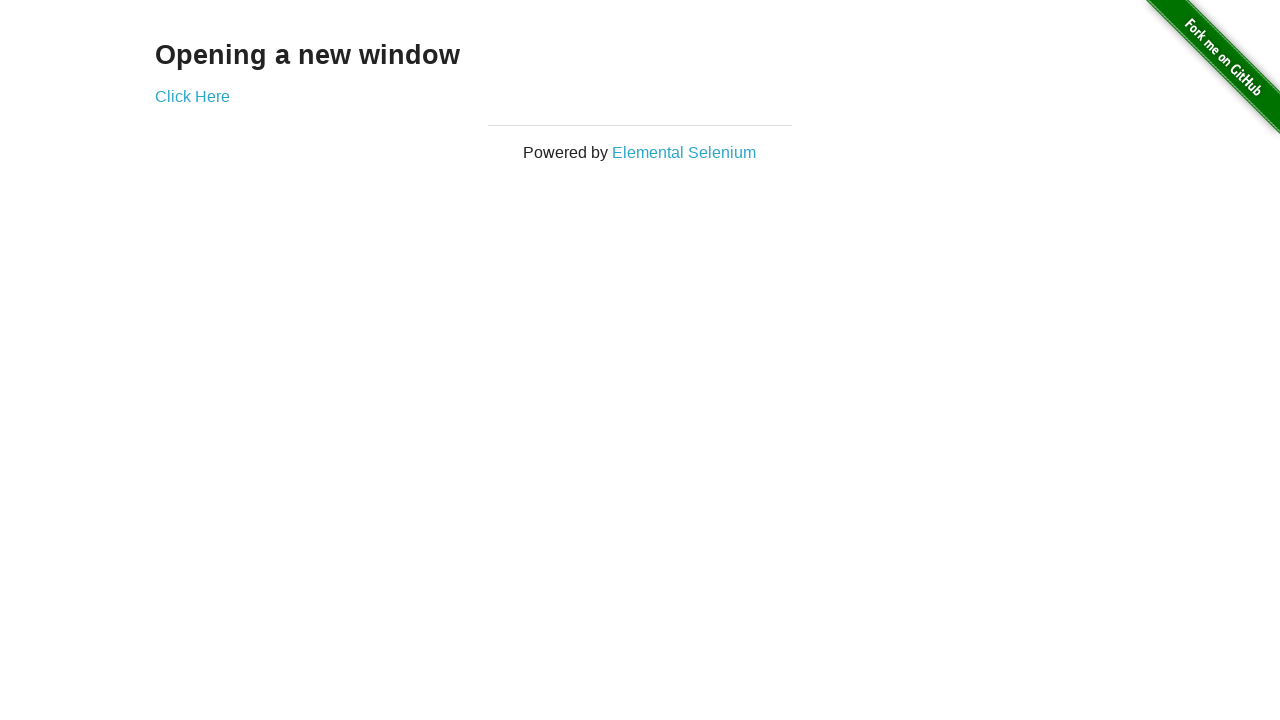

Verified h3 heading text is 'Opening a new window'
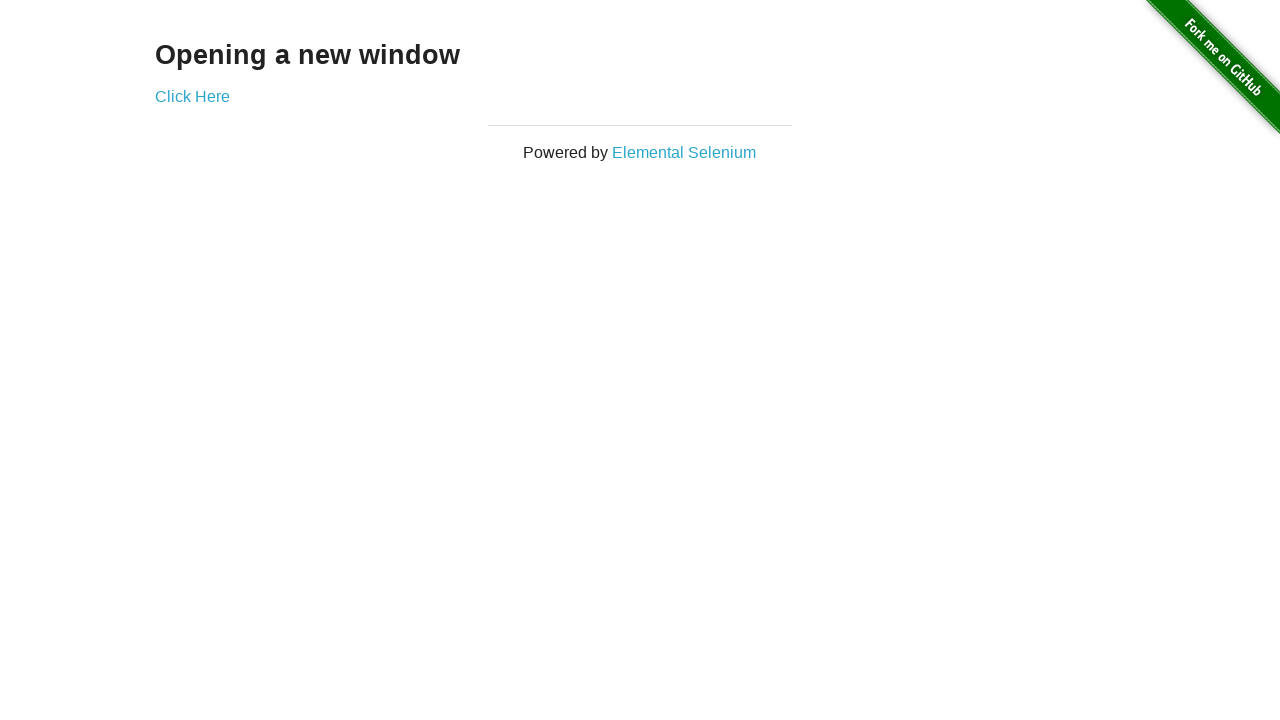

Verified original page title is 'The Internet'
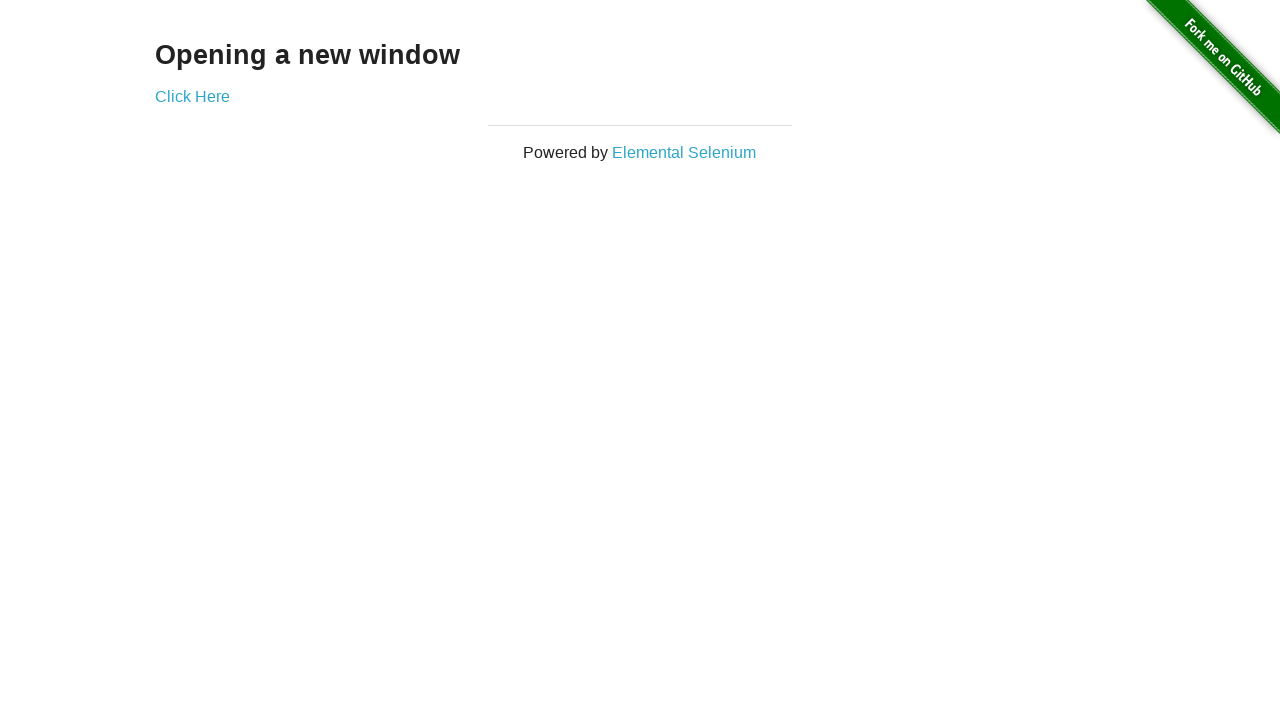

Clicked 'Click Here' link to open new window at (192, 96) on a:text('Click Here')
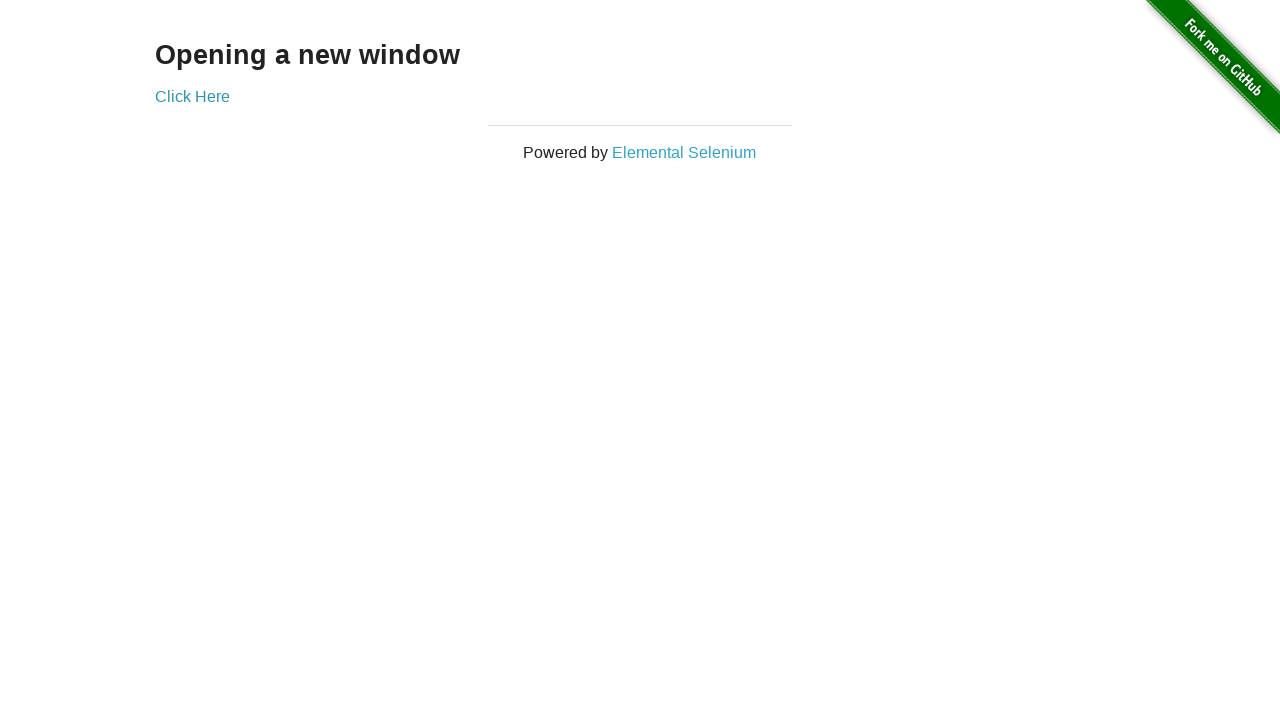

New window opened and fully loaded
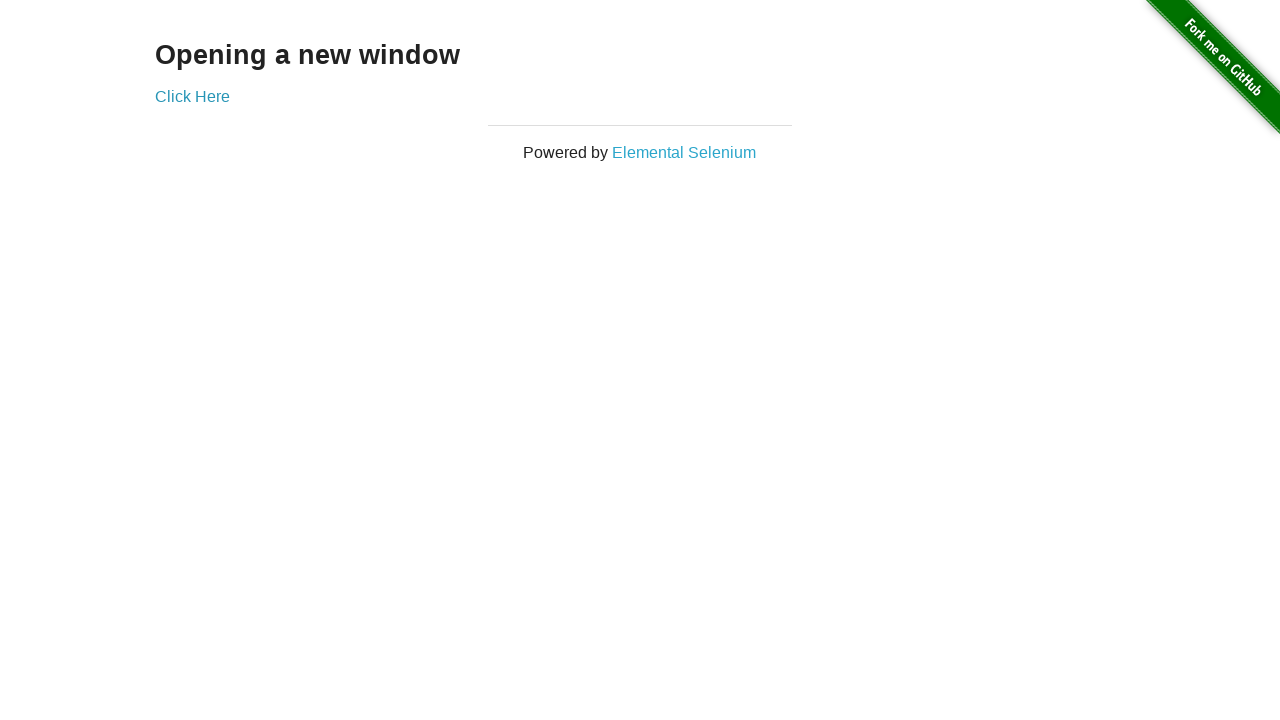

Verified new window title is 'New Window'
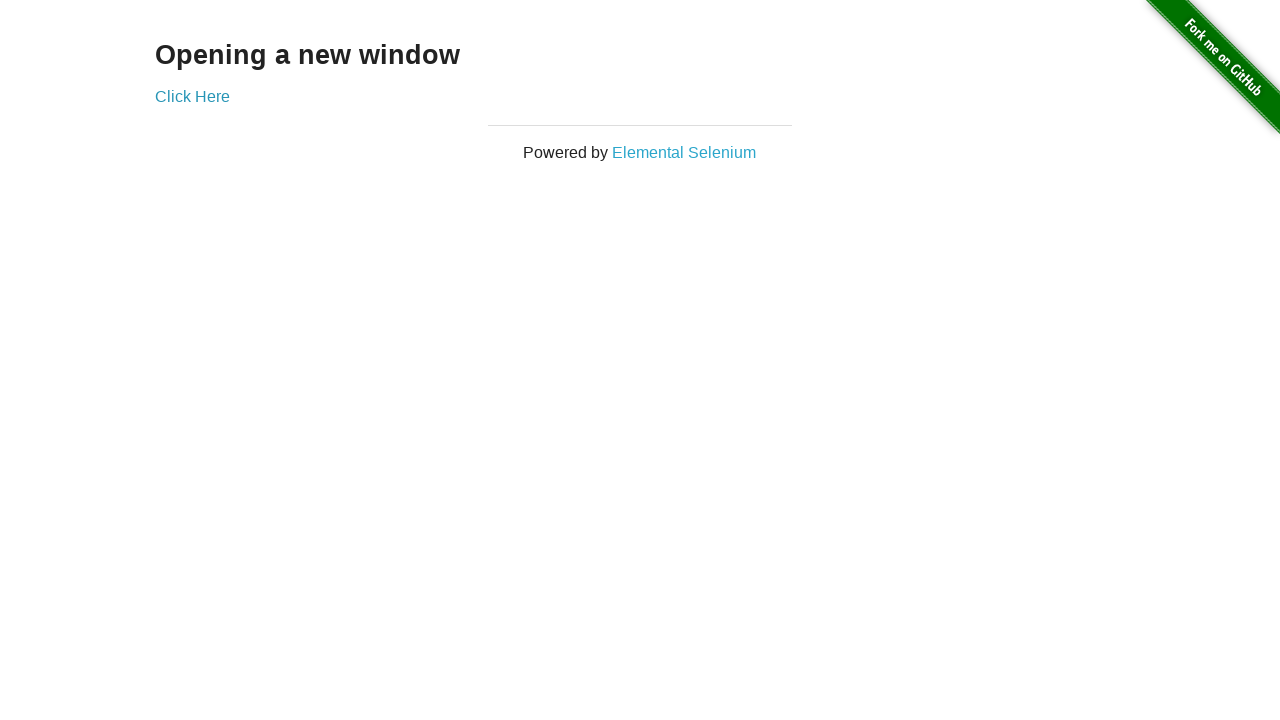

Verified new window h3 heading text is 'New Window'
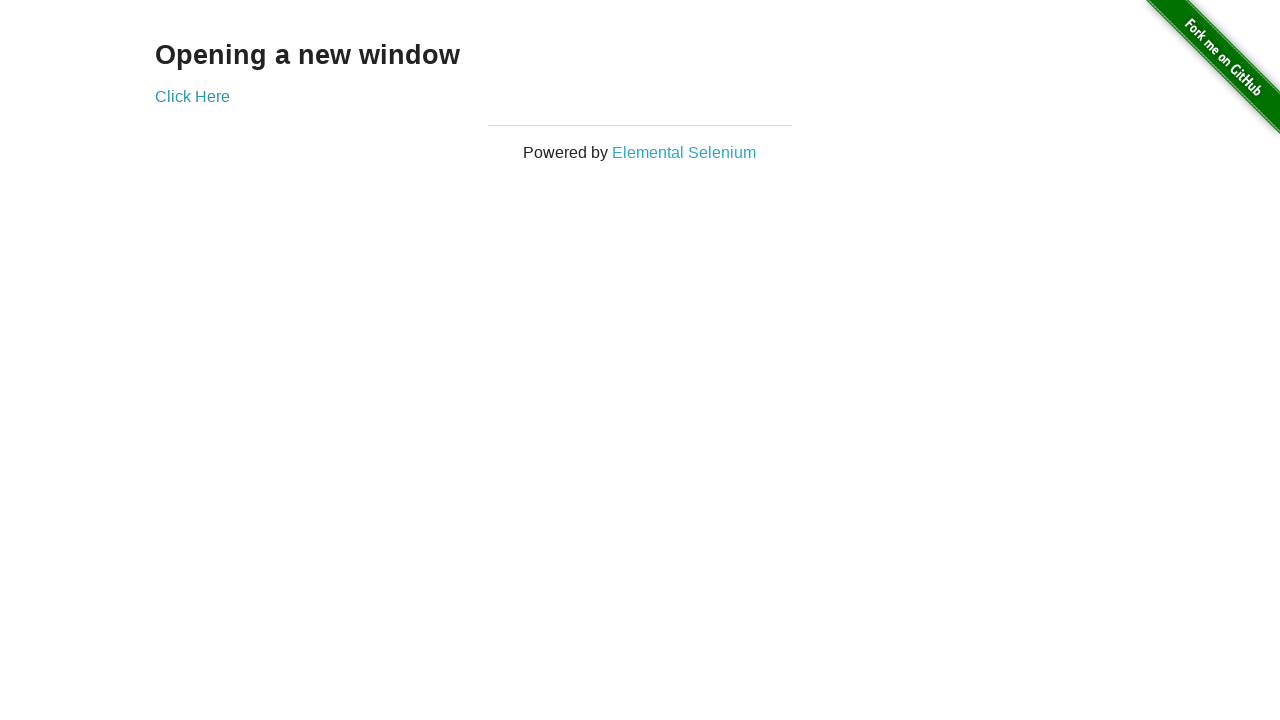

Switched back to original window
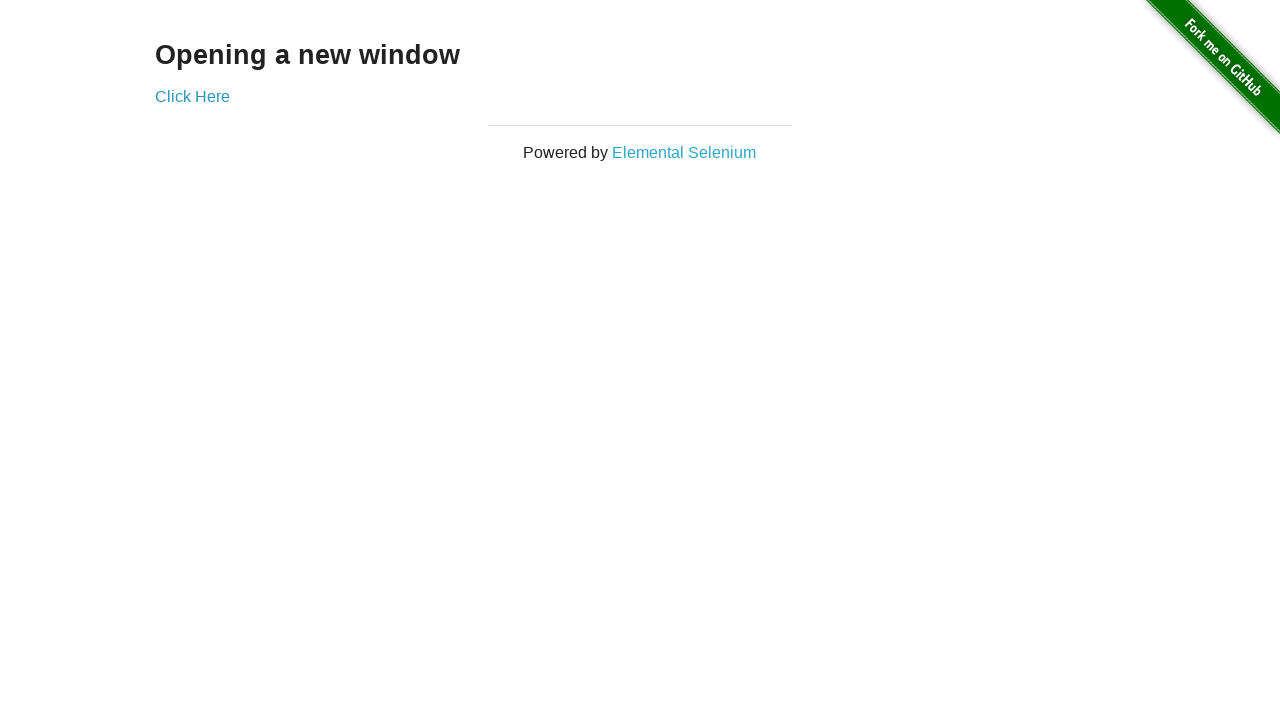

Verified original page title is still 'The Internet' after returning from new window
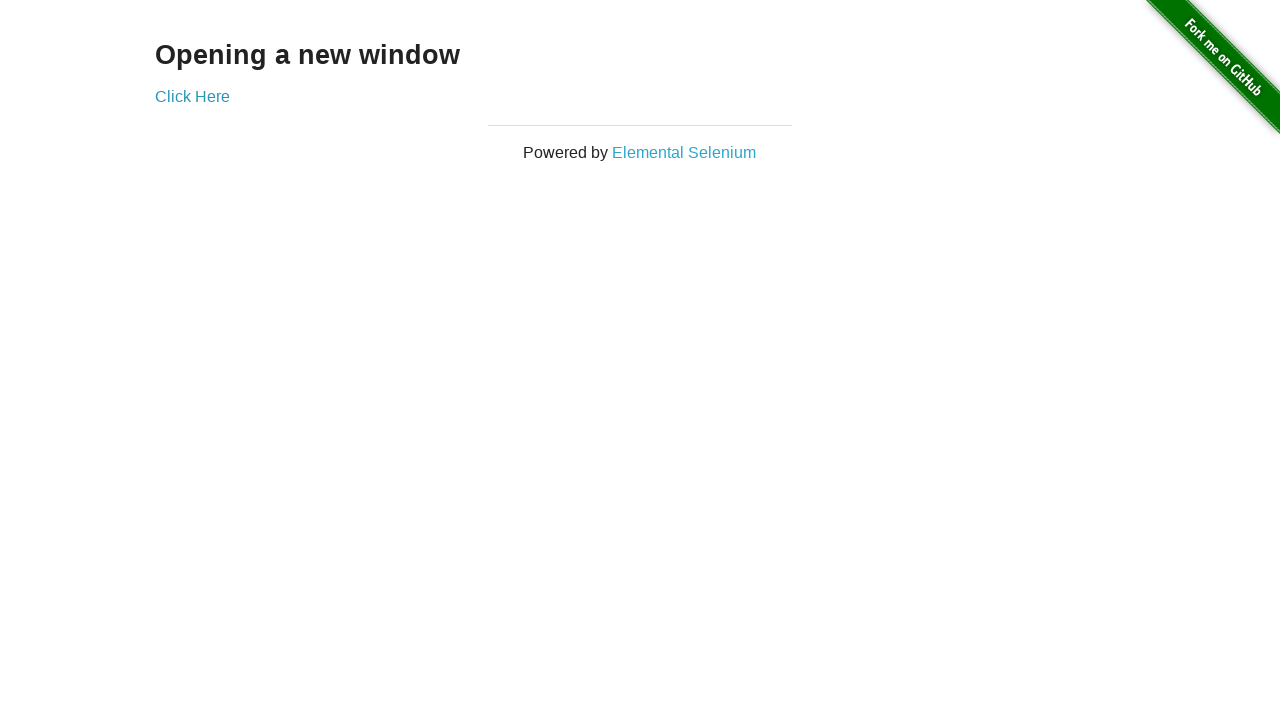

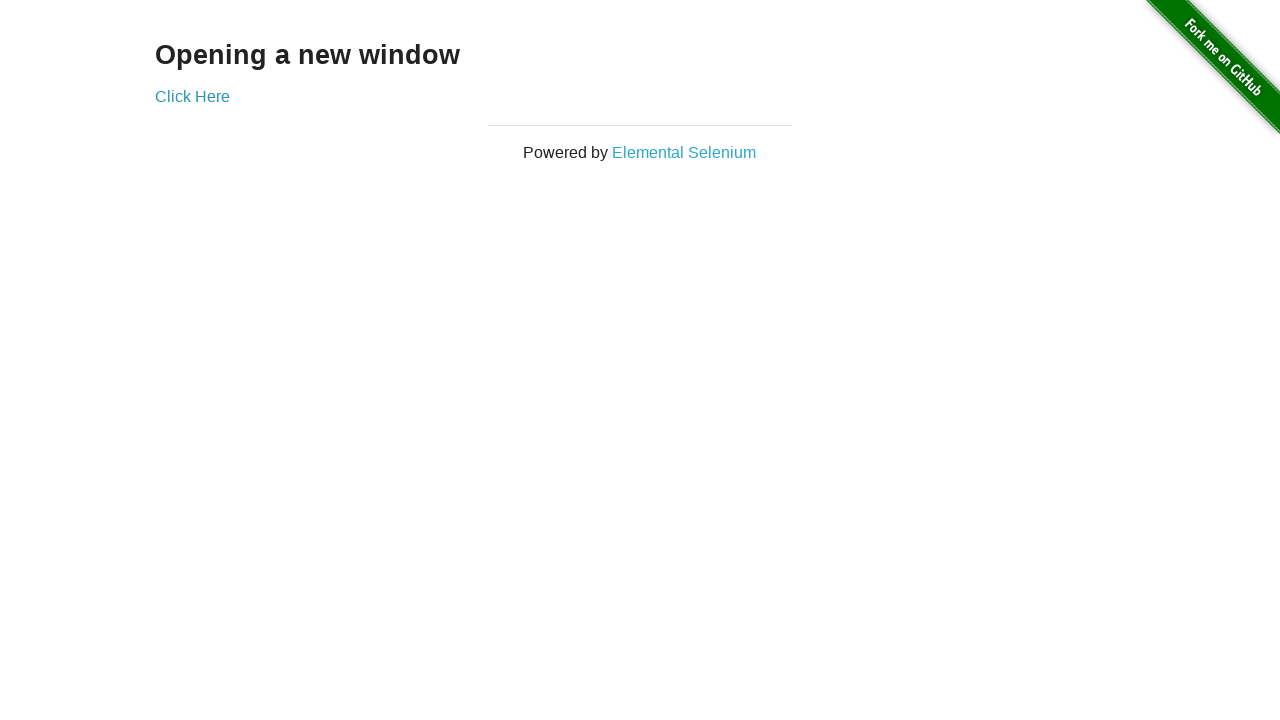